Tests dropdown selection functionality by selecting options from single-select and multi-select dropdown elements using different selection methods (by index, by value, by visible text)

Starting URL: https://www.hyrtutorials.com/p/html-dropdown-elements-practice.html

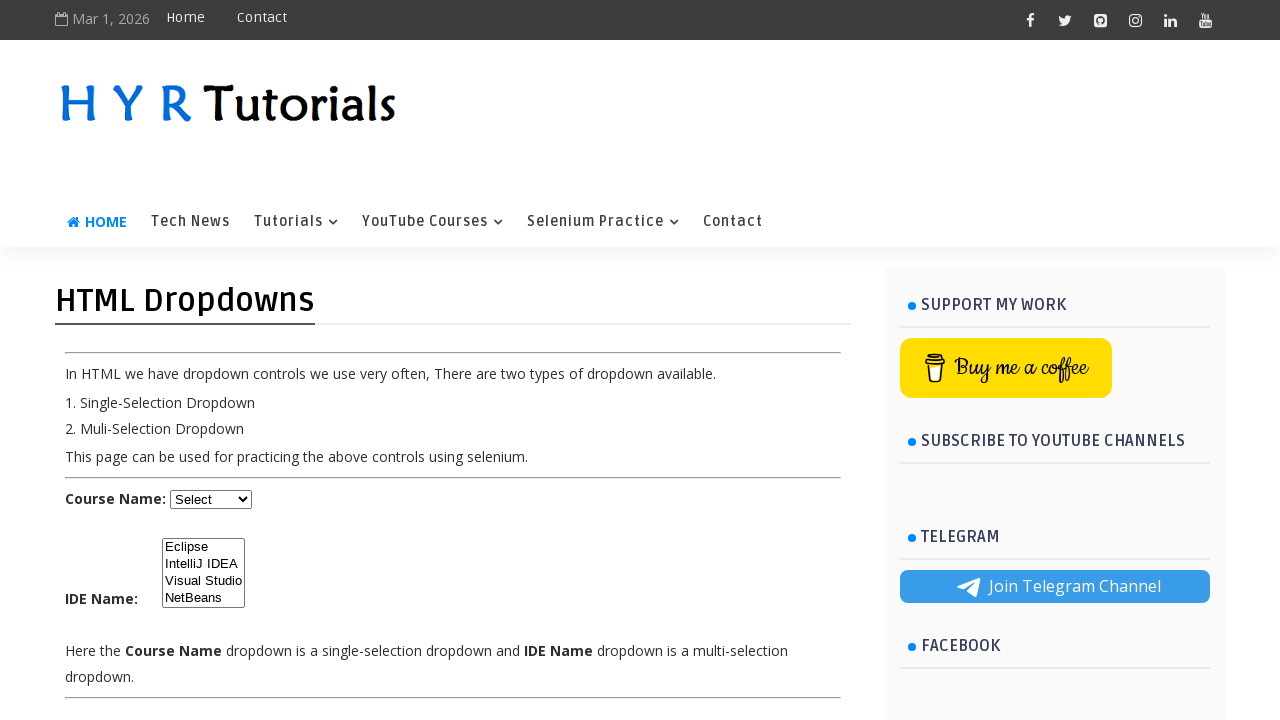

Selected 3rd option (index 2) from single-select dropdown by index on #course
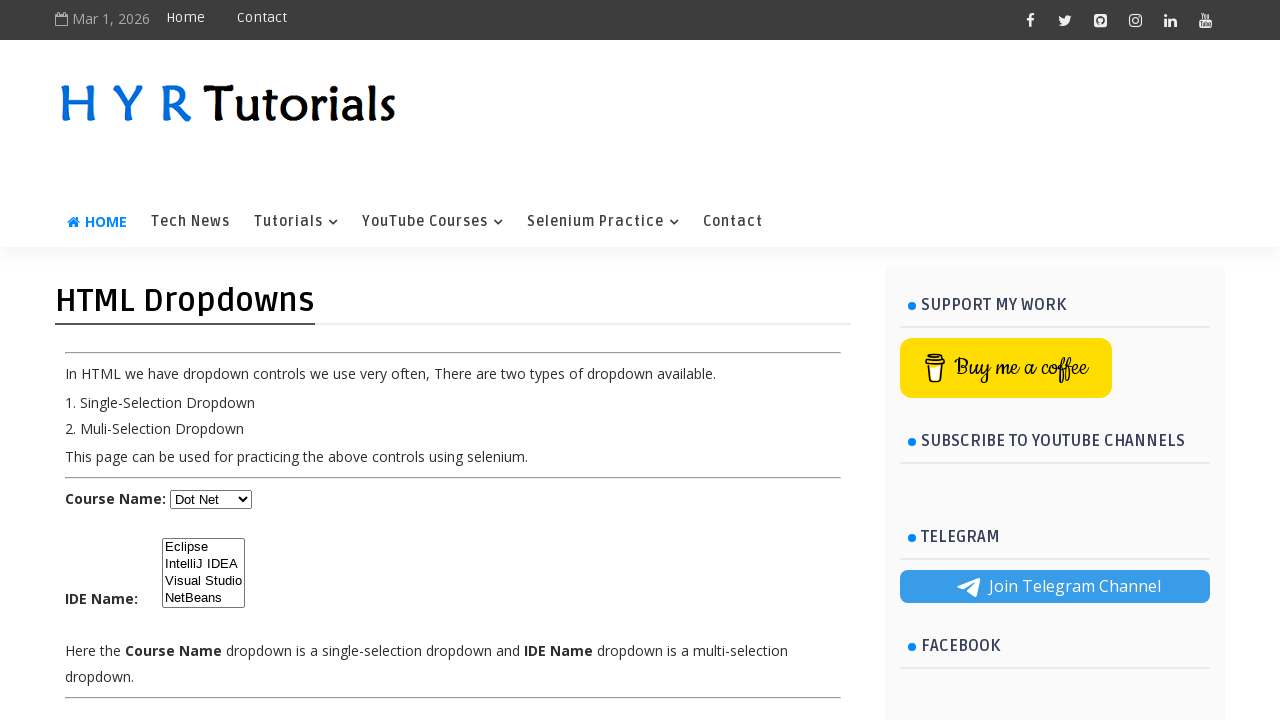

Selected 'python' option from single-select dropdown by value on #course
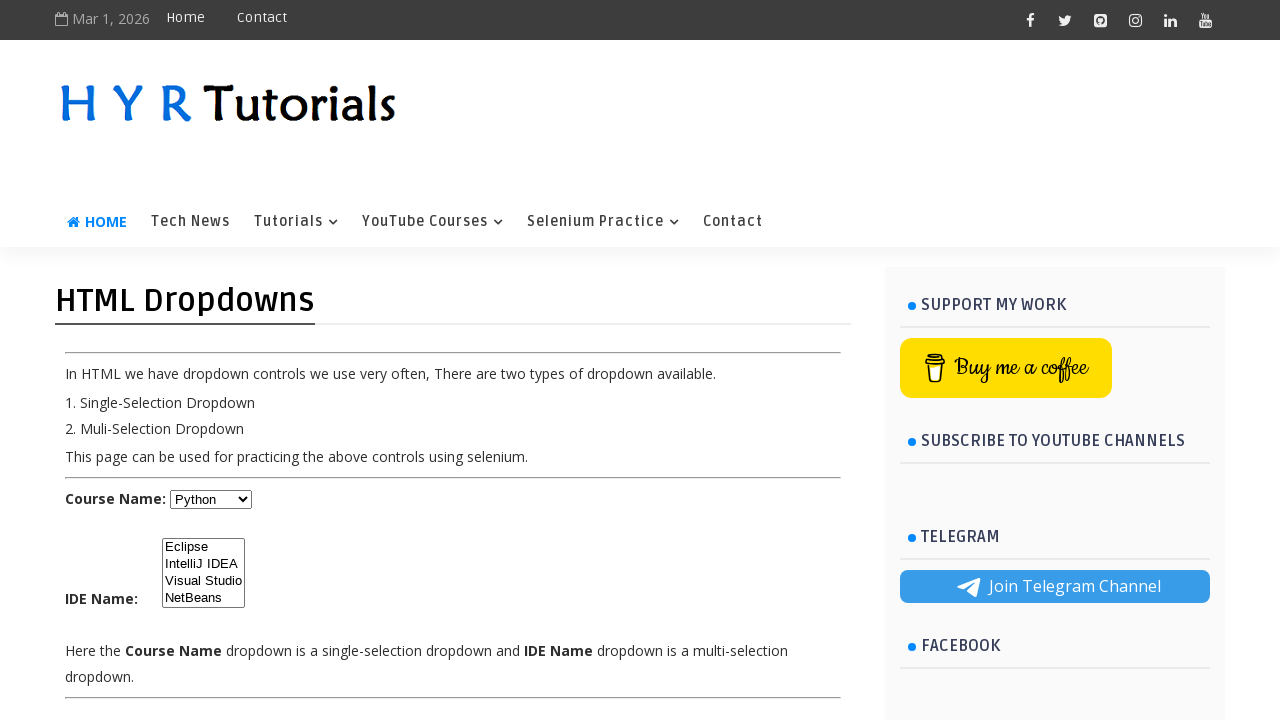

Selected 'Javascript' option from single-select dropdown by visible text on #course
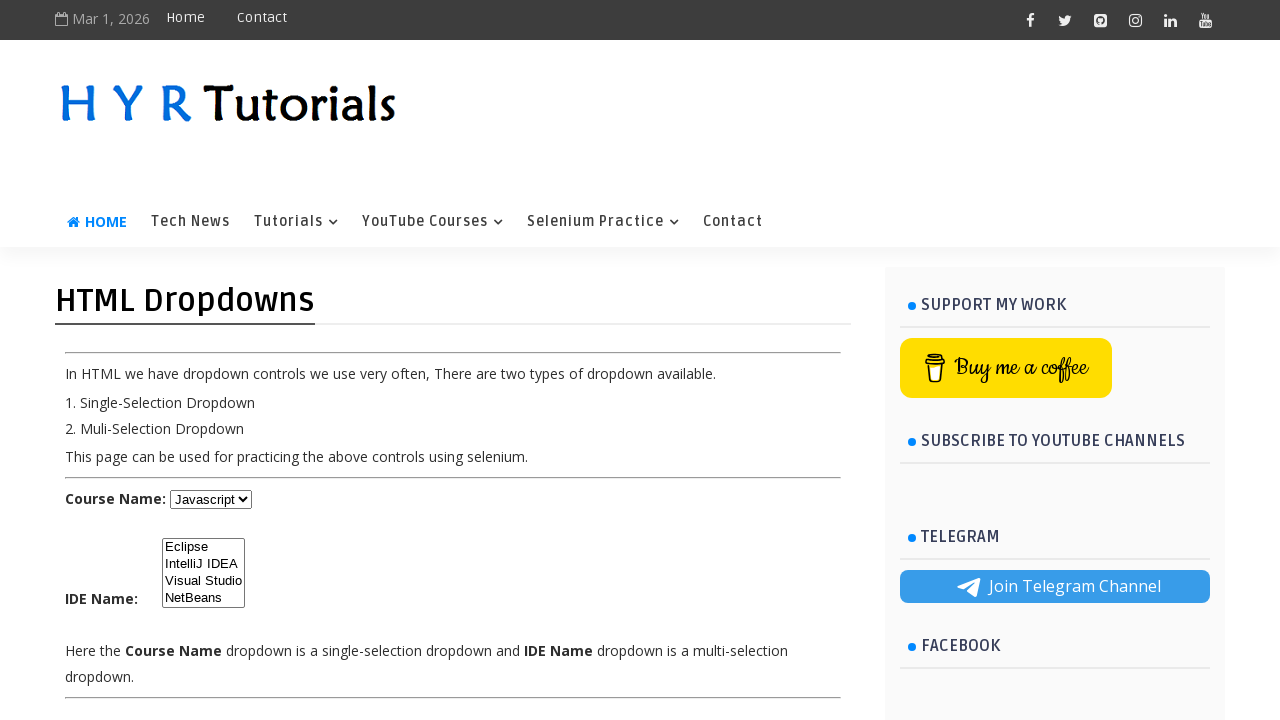

Selected 1st option (index 0) from multi-select dropdown by index on #ide
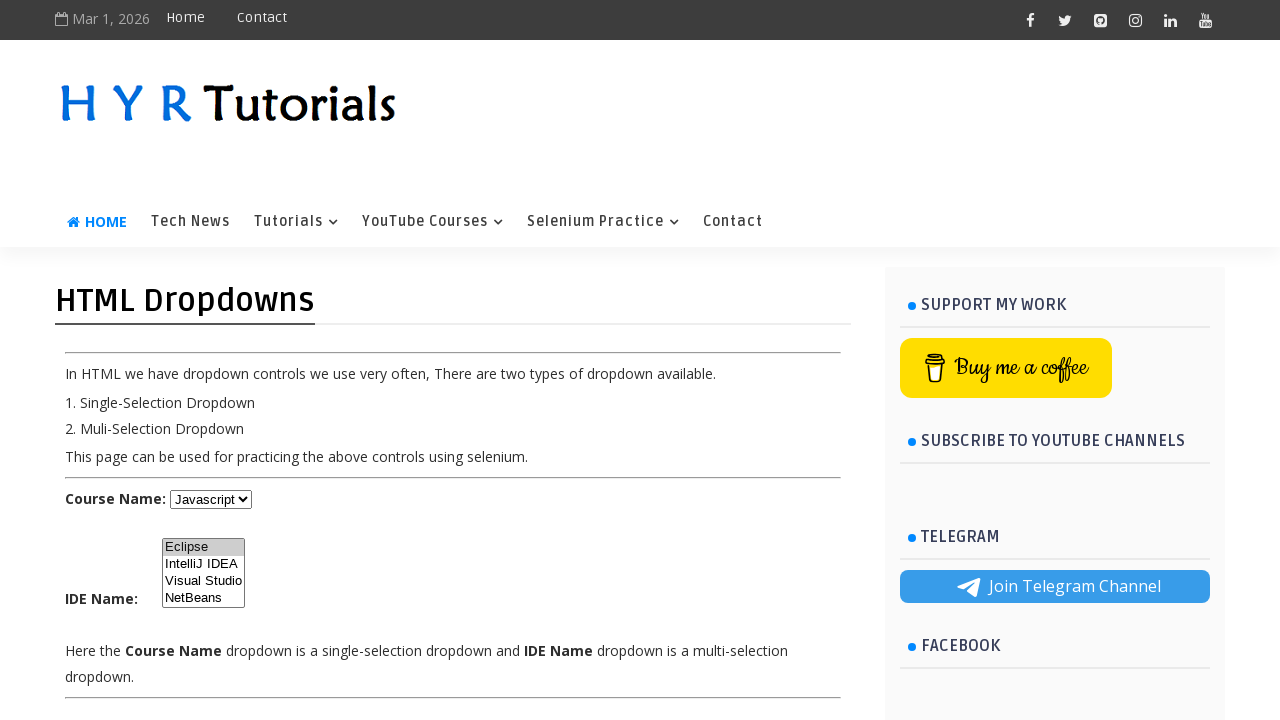

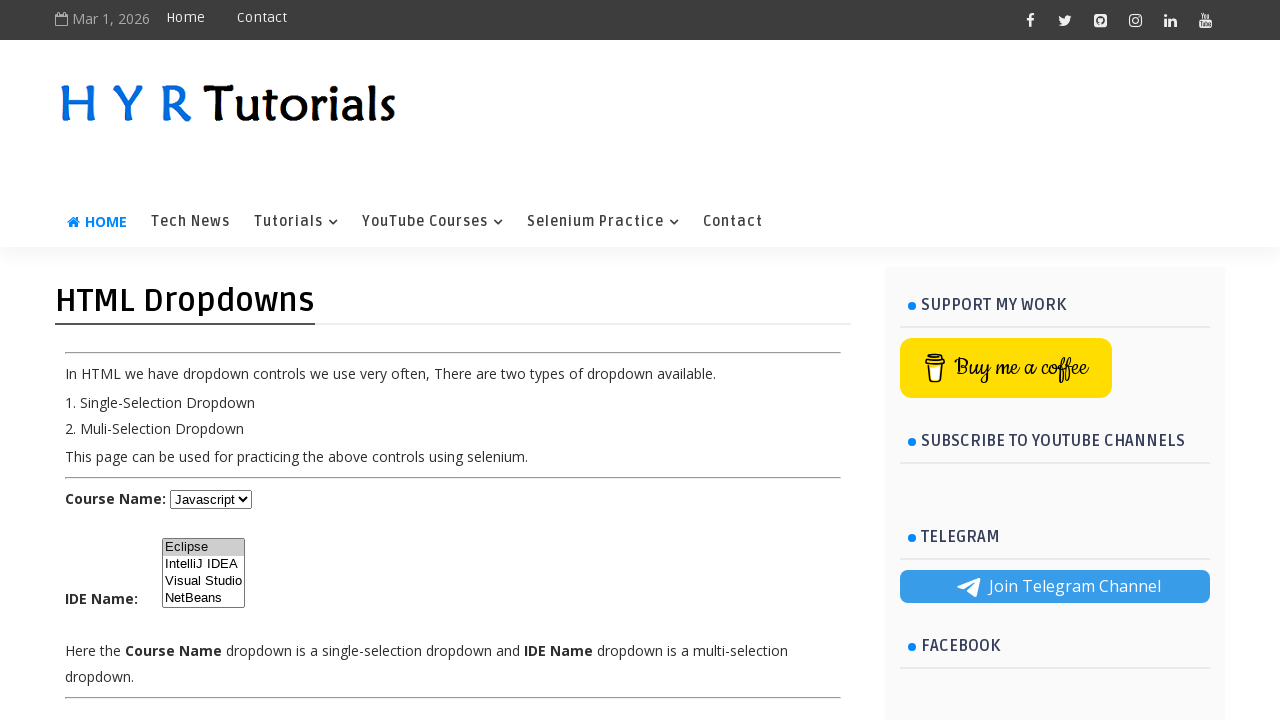